Fills out a form with first name, last name, and email fields, then submits it by pressing Enter

Starting URL: http://secure-retreat-92358.herokuapp.com

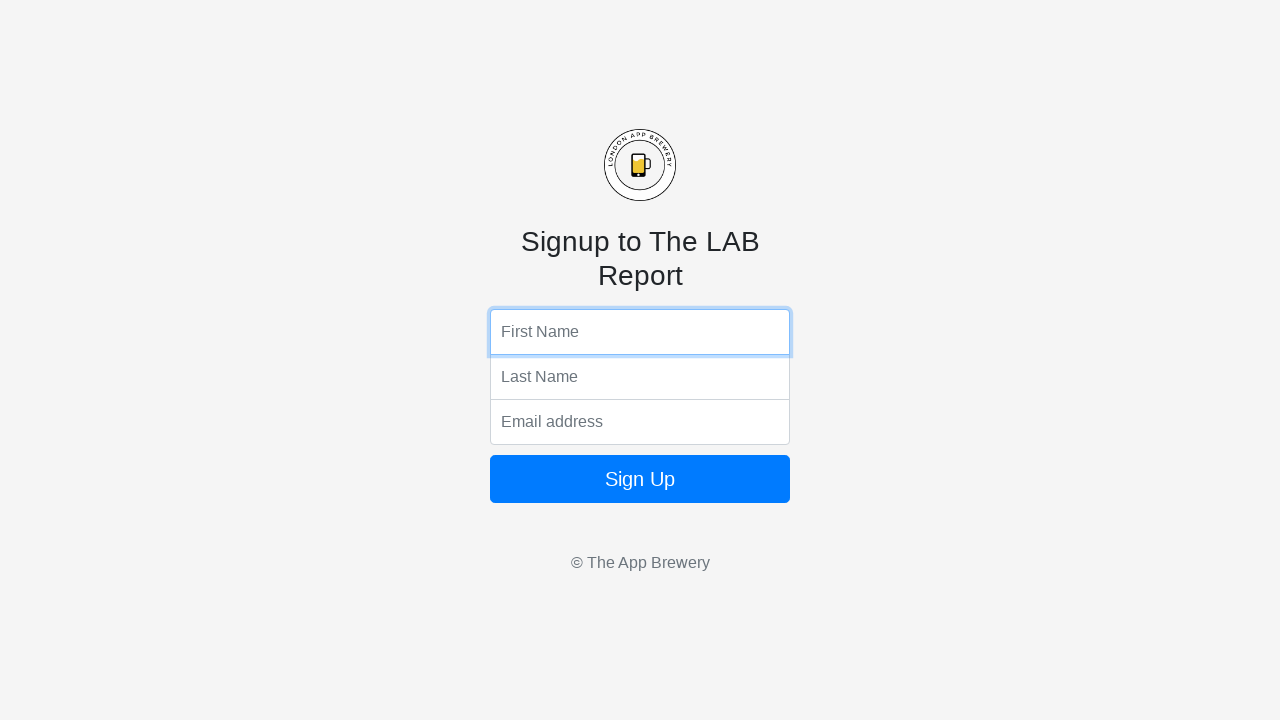

Filled first name field with 'Kobe' on input[name='fName']
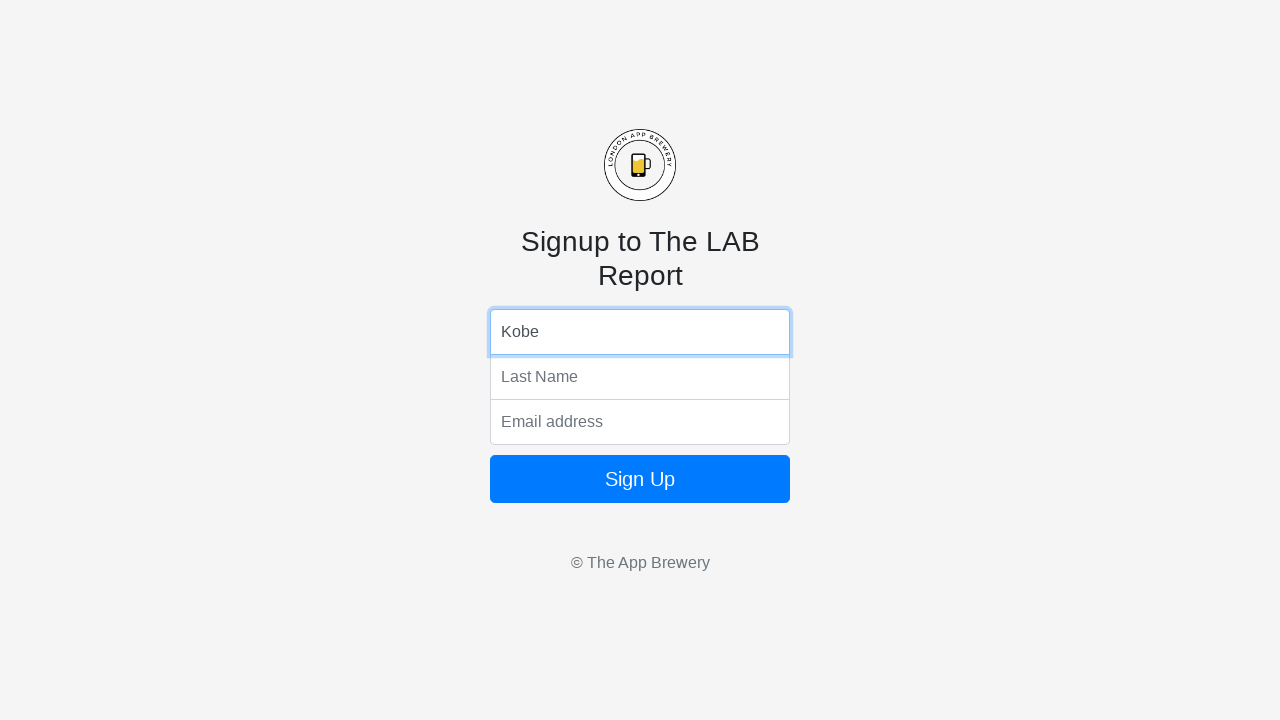

Filled last name field with 'Bryant' on input[name='lName']
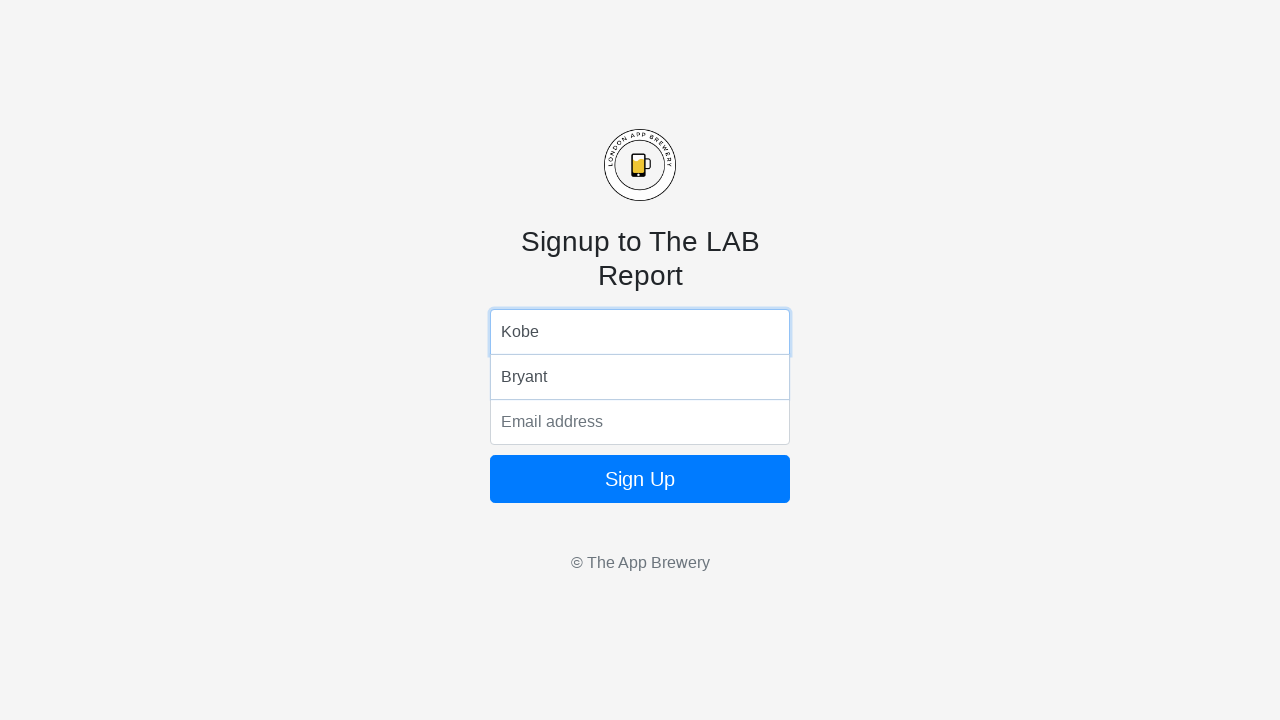

Filled email field with 'kb24forever@gmail.com' on input[name='email']
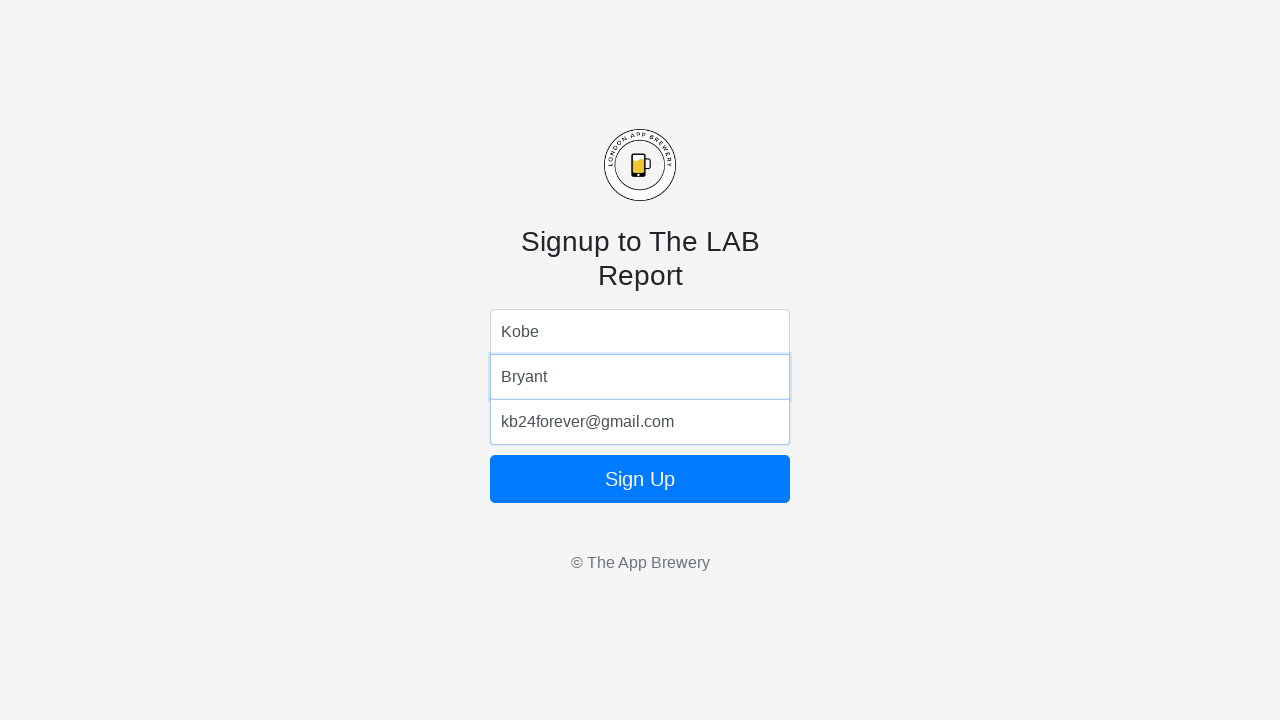

Submitted form by pressing Enter on email field on input[name='email']
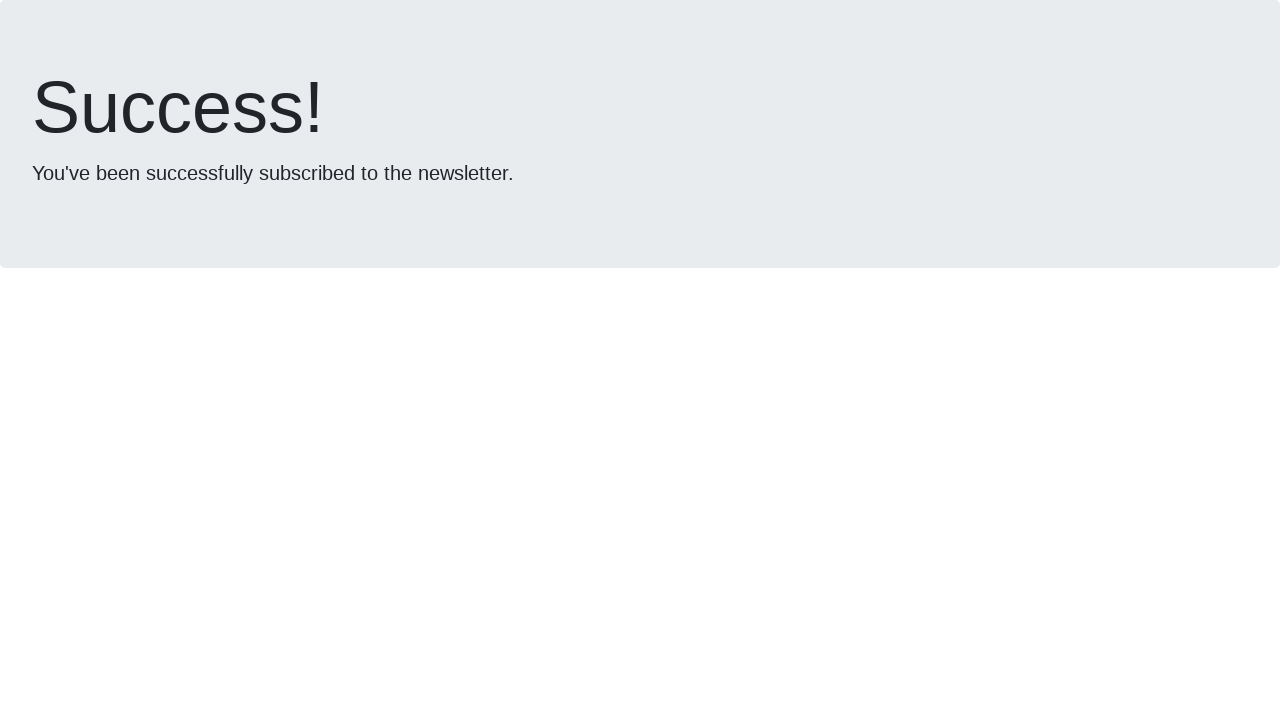

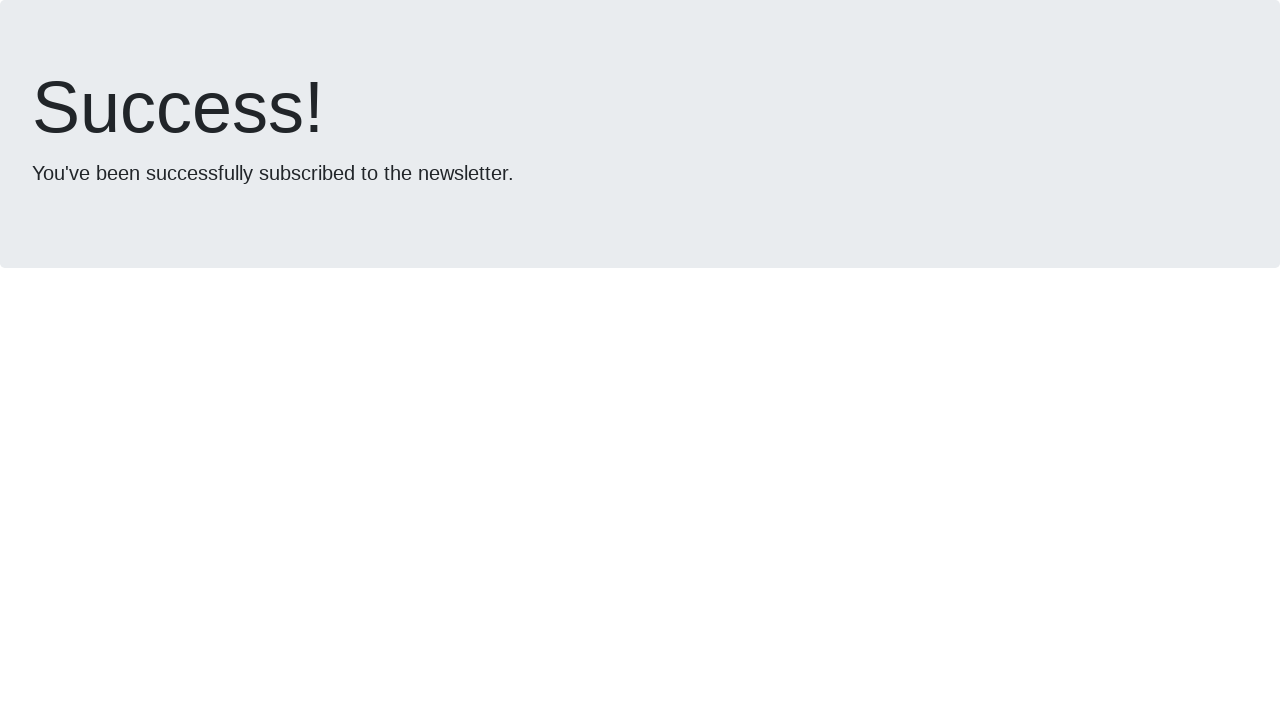